Tests adding multiple todo items and using filter/locator to select and delete a specific item (the second one) by hovering to reveal the delete button.

Starting URL: https://demo.playwright.dev/todomvc/#/

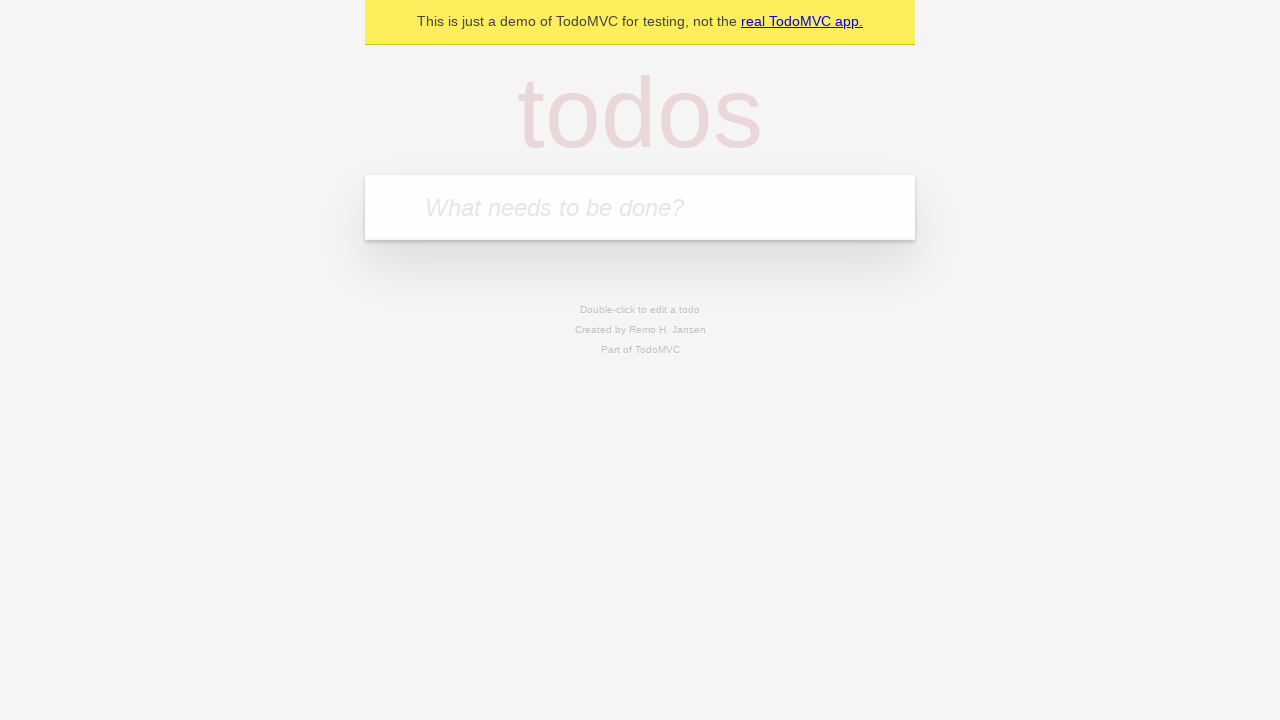

Filled todo input field with 'Todo' on internal:attr=[placeholder="What needs to be done?"i]
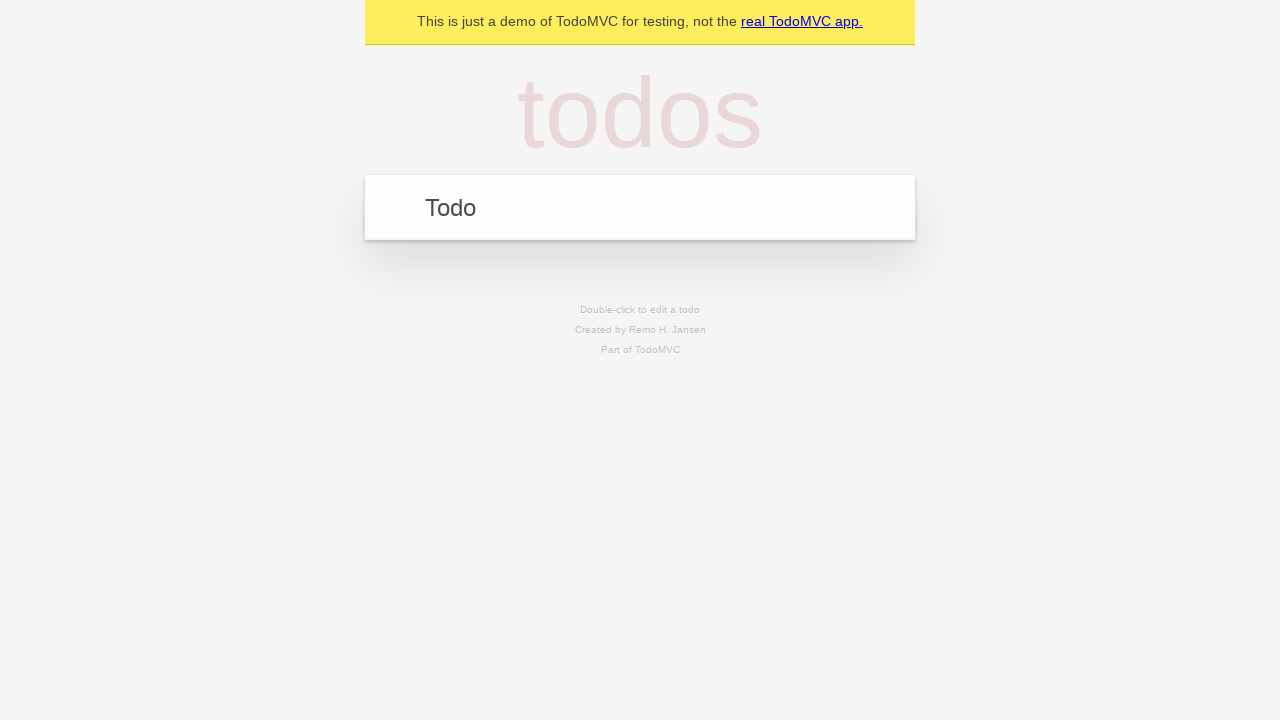

Pressed Enter to add first todo item on internal:attr=[placeholder="What needs to be done?"i]
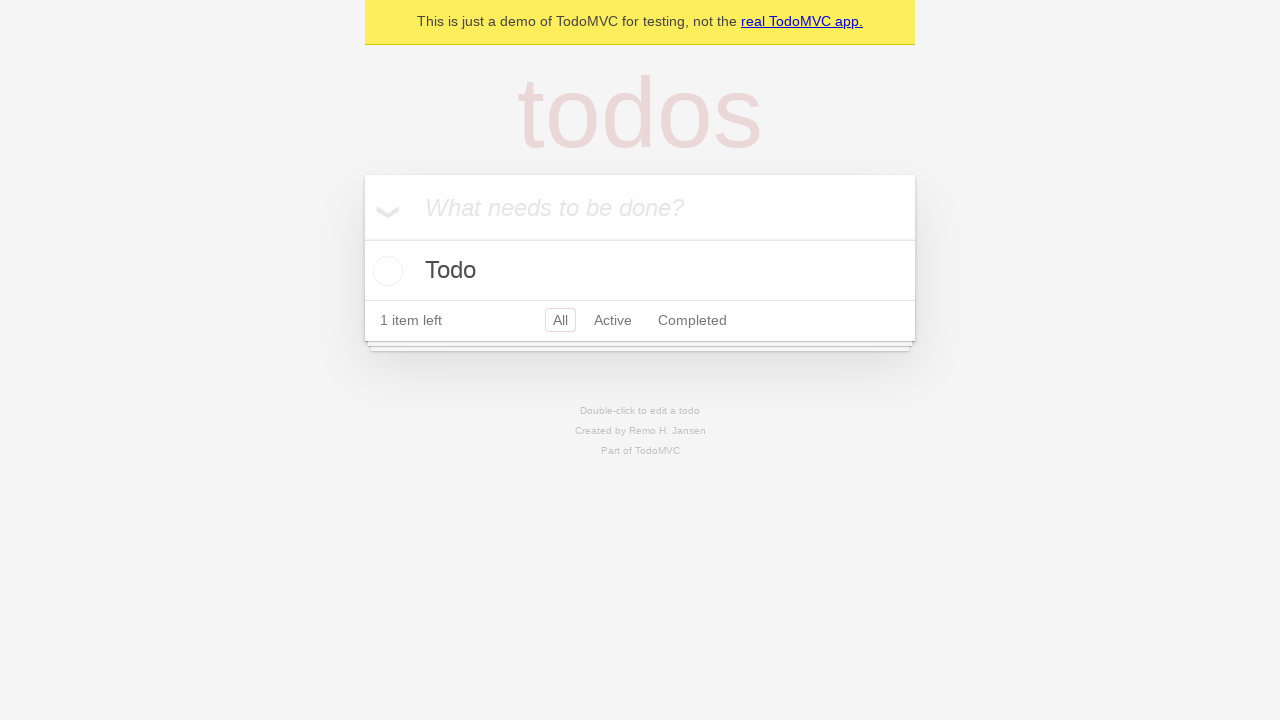

Filled todo input field with 'Todo' on internal:attr=[placeholder="What needs to be done?"i]
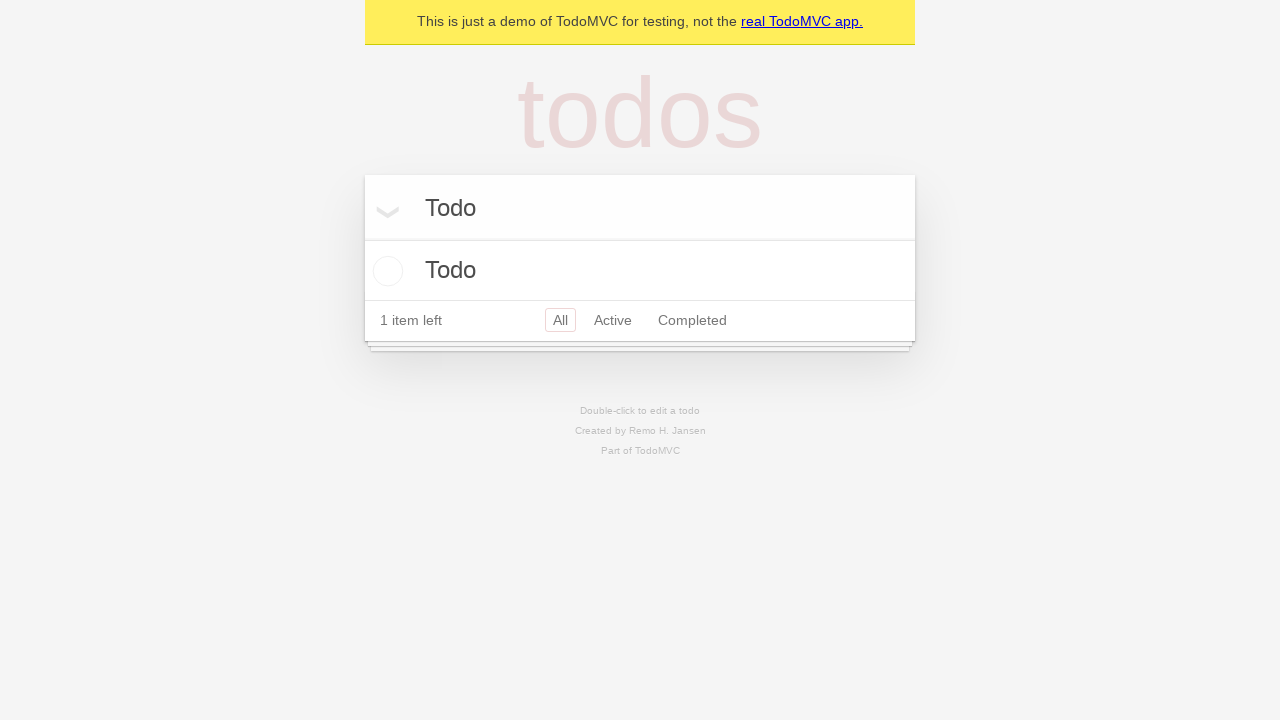

Pressed Enter to add second todo item on internal:attr=[placeholder="What needs to be done?"i]
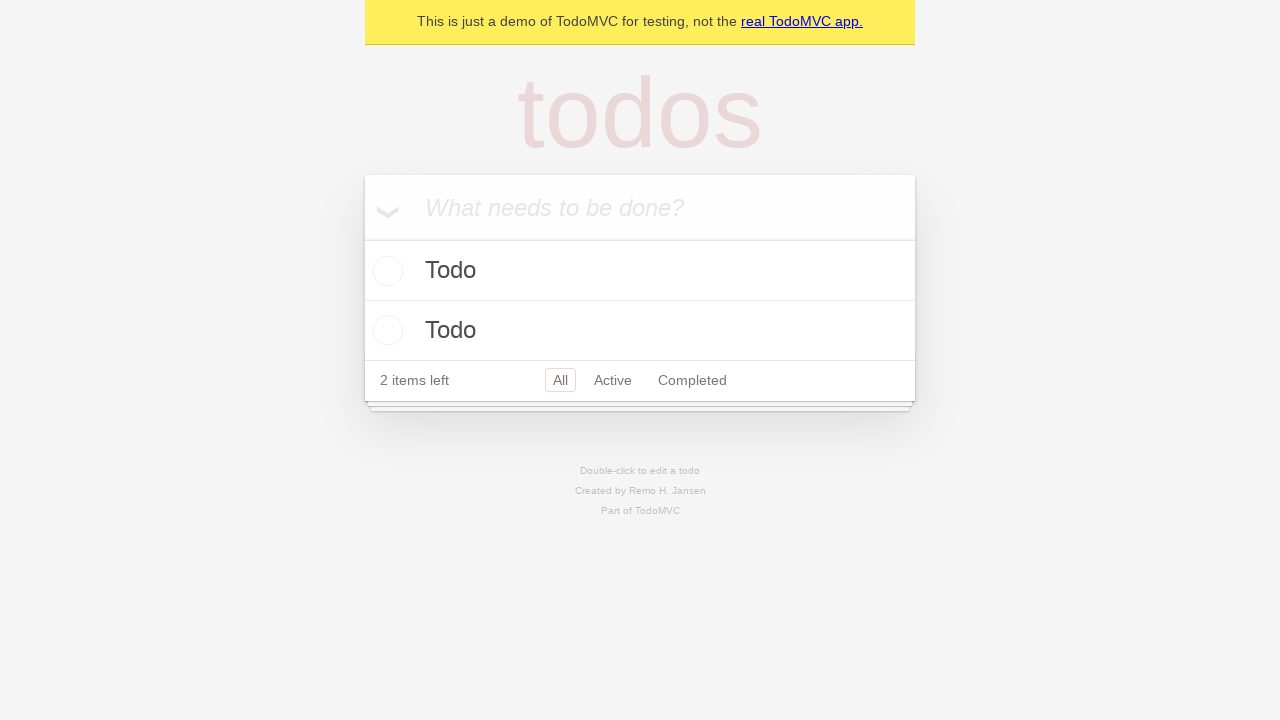

Filled todo input field with 'Todo' on internal:attr=[placeholder="What needs to be done?"i]
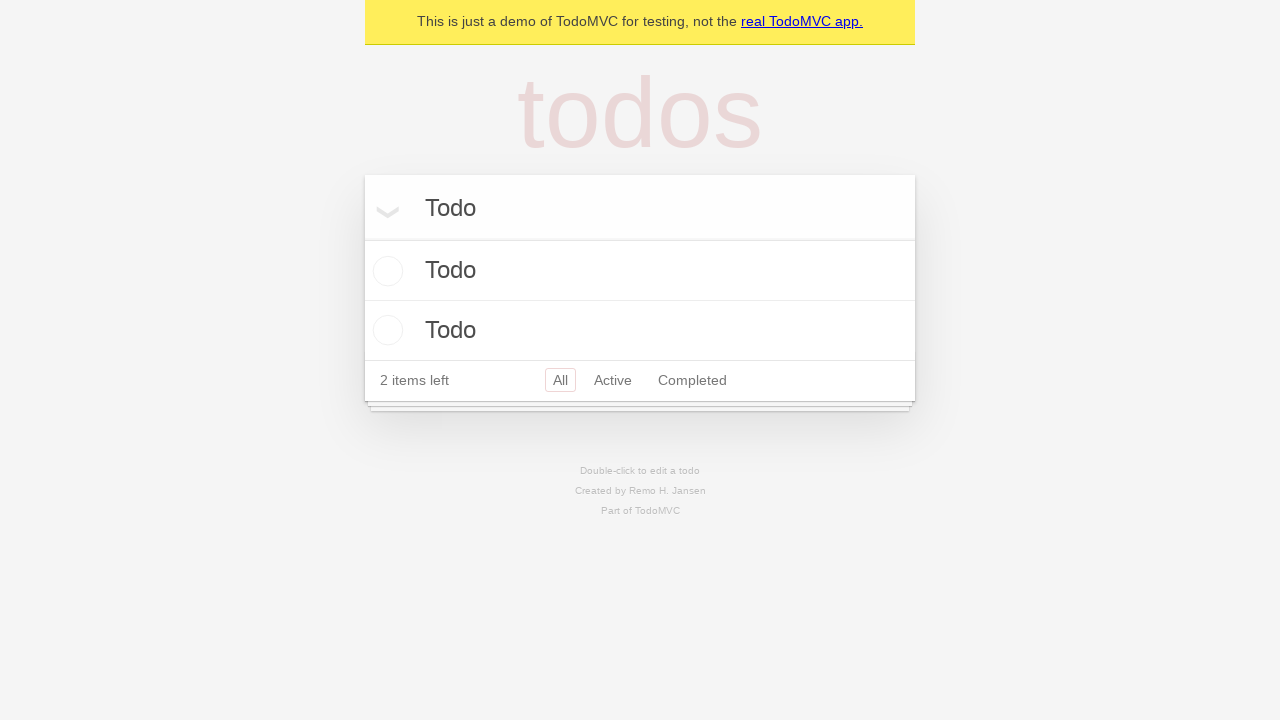

Pressed Enter to add third todo item on internal:attr=[placeholder="What needs to be done?"i]
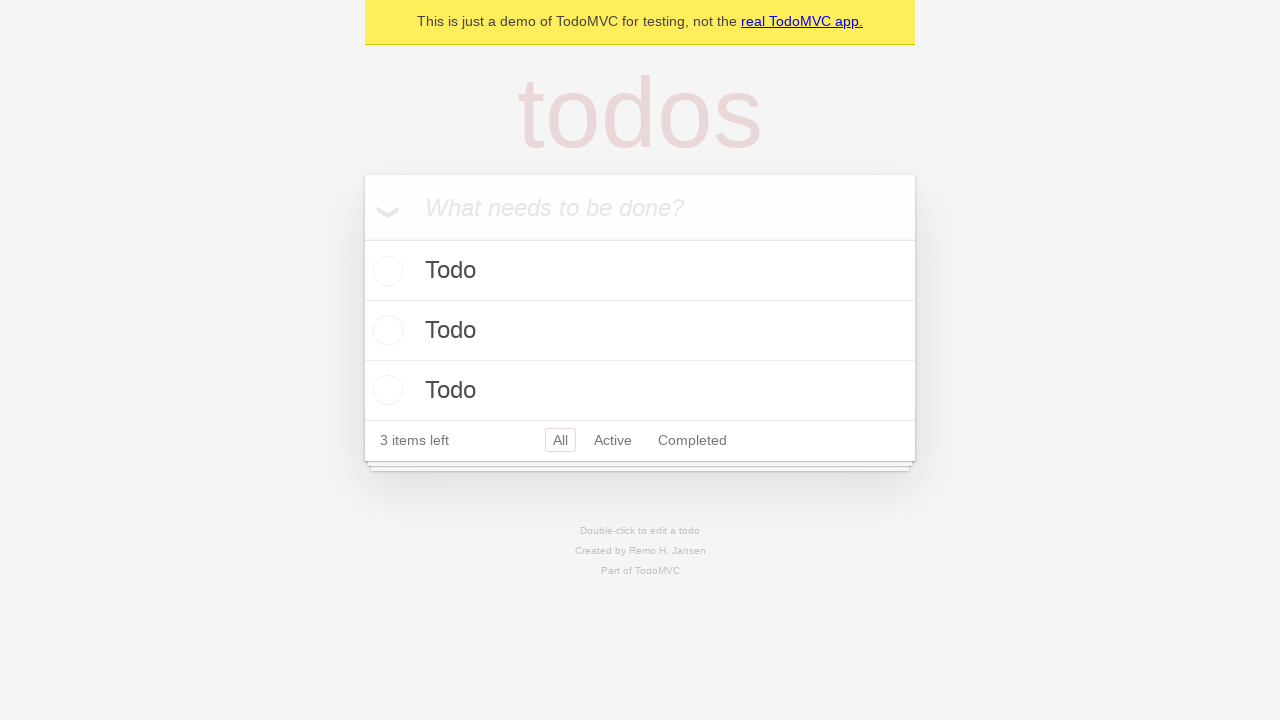

Located all todo items with text 'Todo'
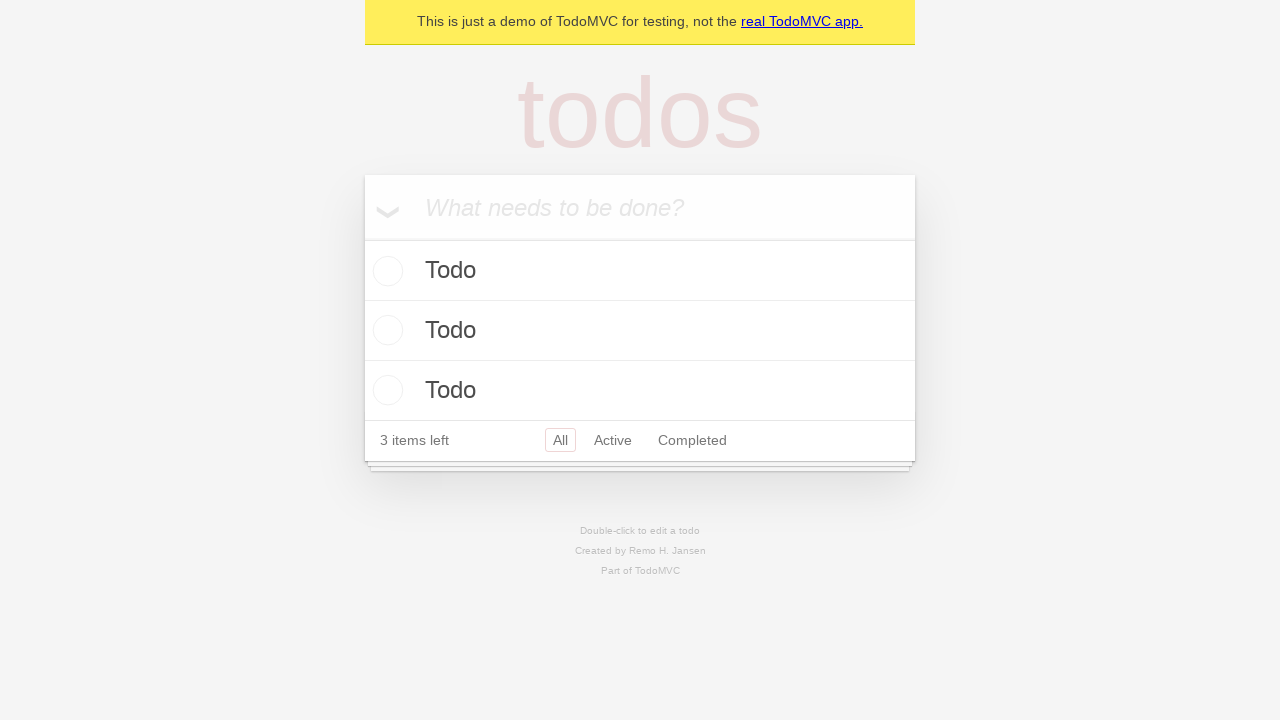

Selected the second todo item
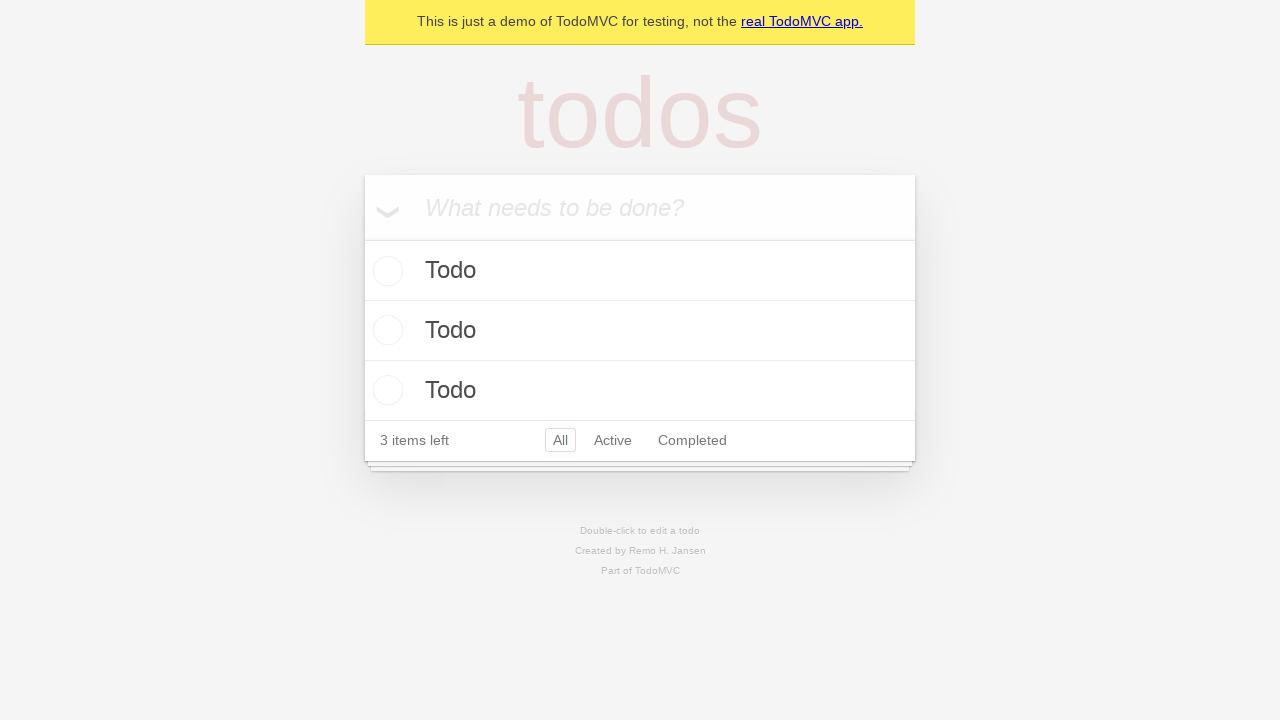

Hovered over the second todo item to reveal delete button at (640, 331) on internal:testid=[data-testid="todo-item"s] >> internal:has-text="Todo"i >> nth=1
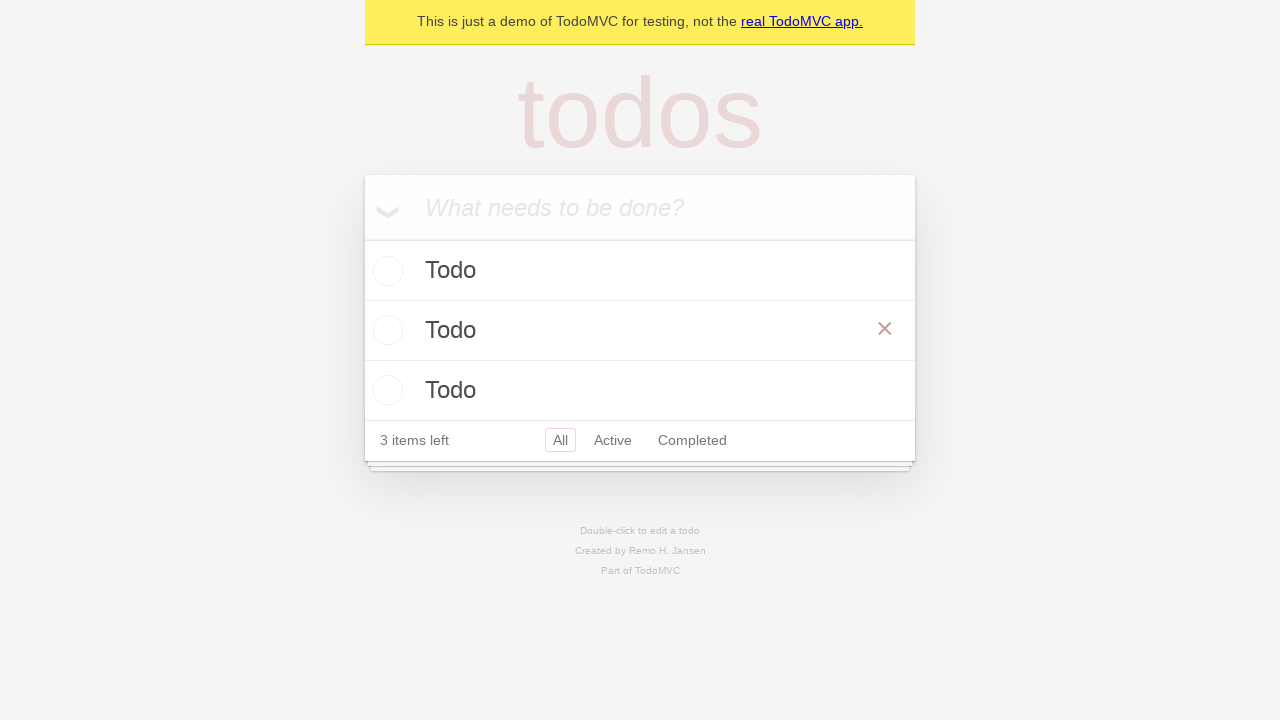

Clicked delete button to remove the second todo item at (885, 329) on internal:testid=[data-testid="todo-item"s] >> internal:has-text="Todo"i >> nth=1
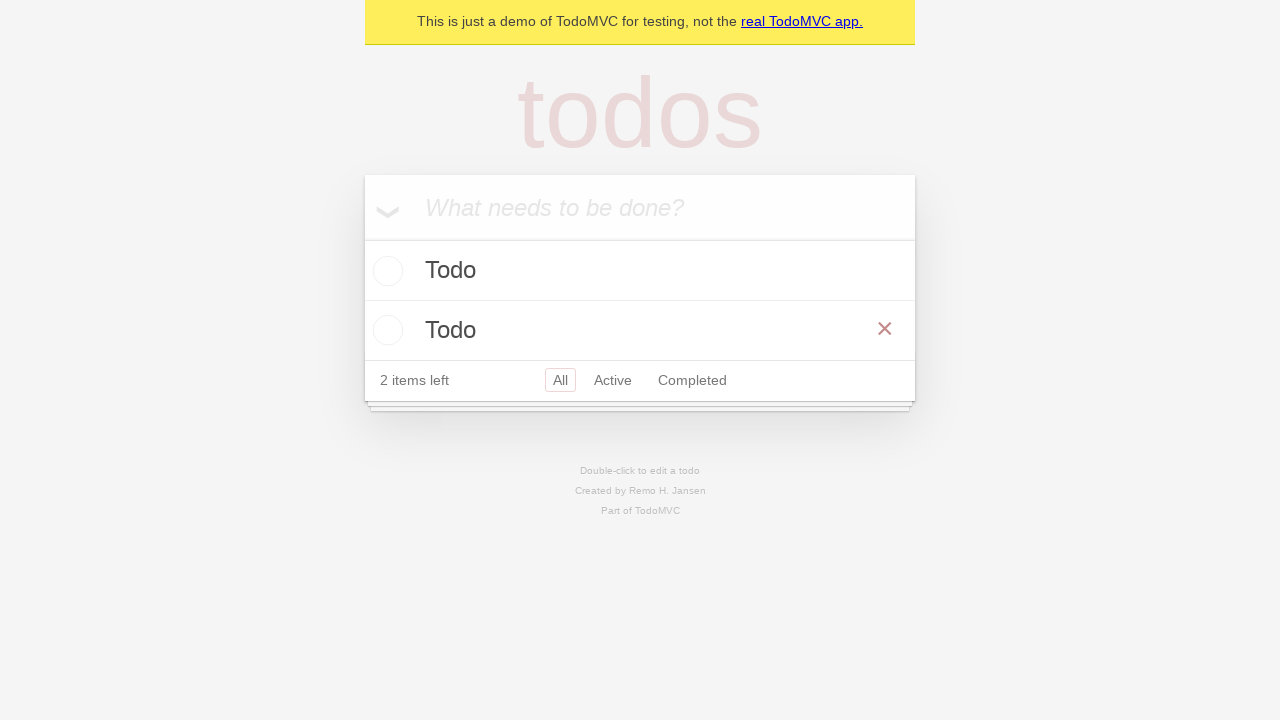

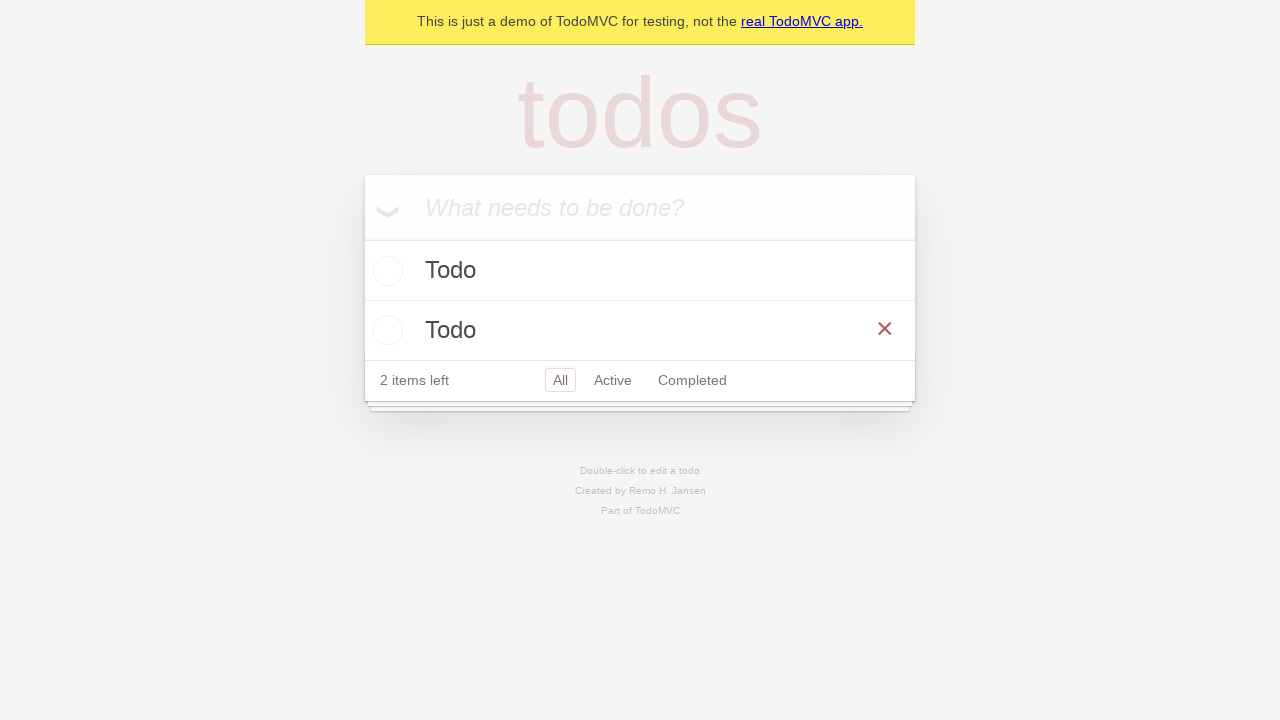